Tests opening a new browser window by clicking the "Open Window" button on an automation practice page

Starting URL: https://rahulshettyacademy.com/AutomationPractice/

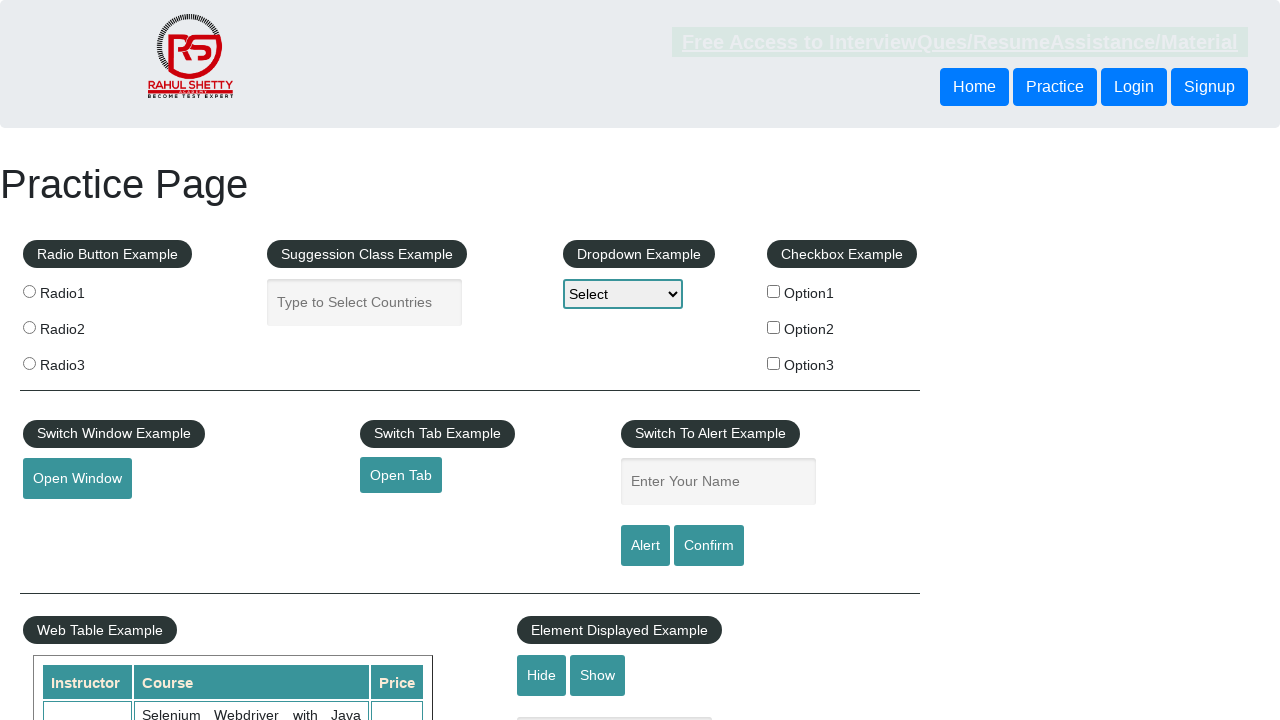

Clicked 'Open Window' button on automation practice page at (77, 479) on xpath=//*[text()='Open Window']
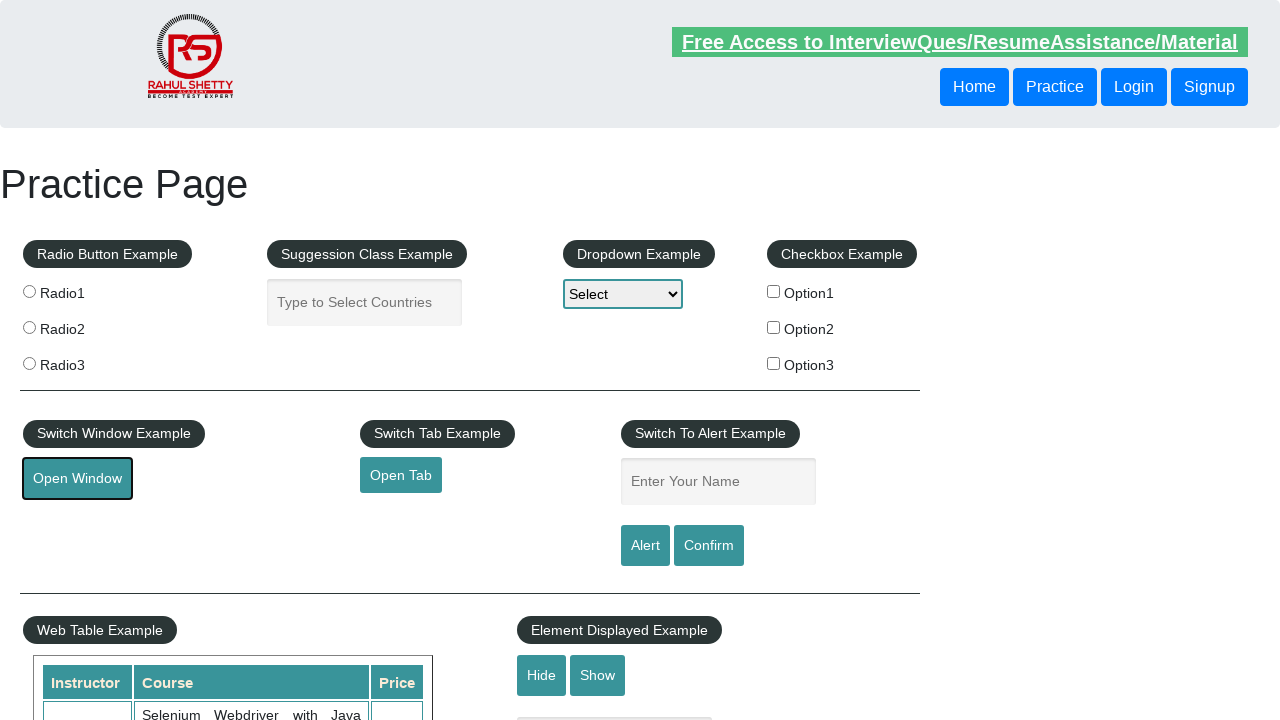

Clicked 'Open Window' button and new window/tab opened at (77, 479) on xpath=//*[text()='Open Window']
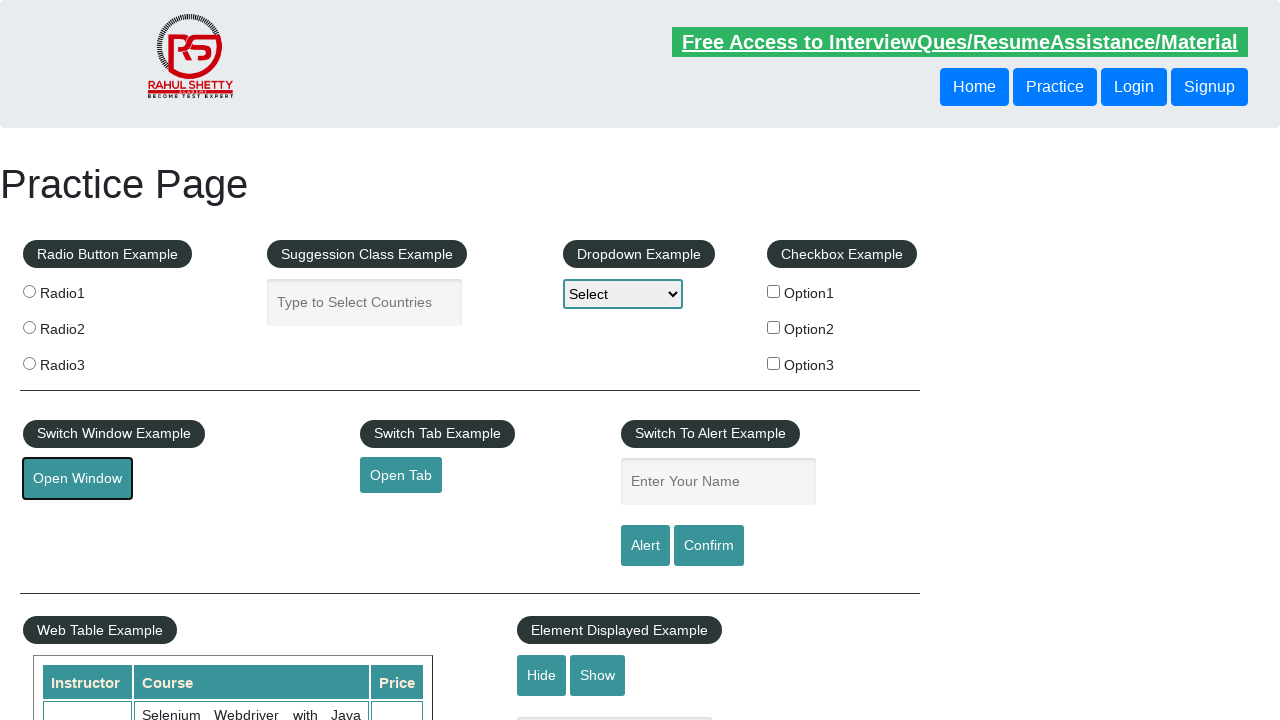

Captured reference to new window/tab
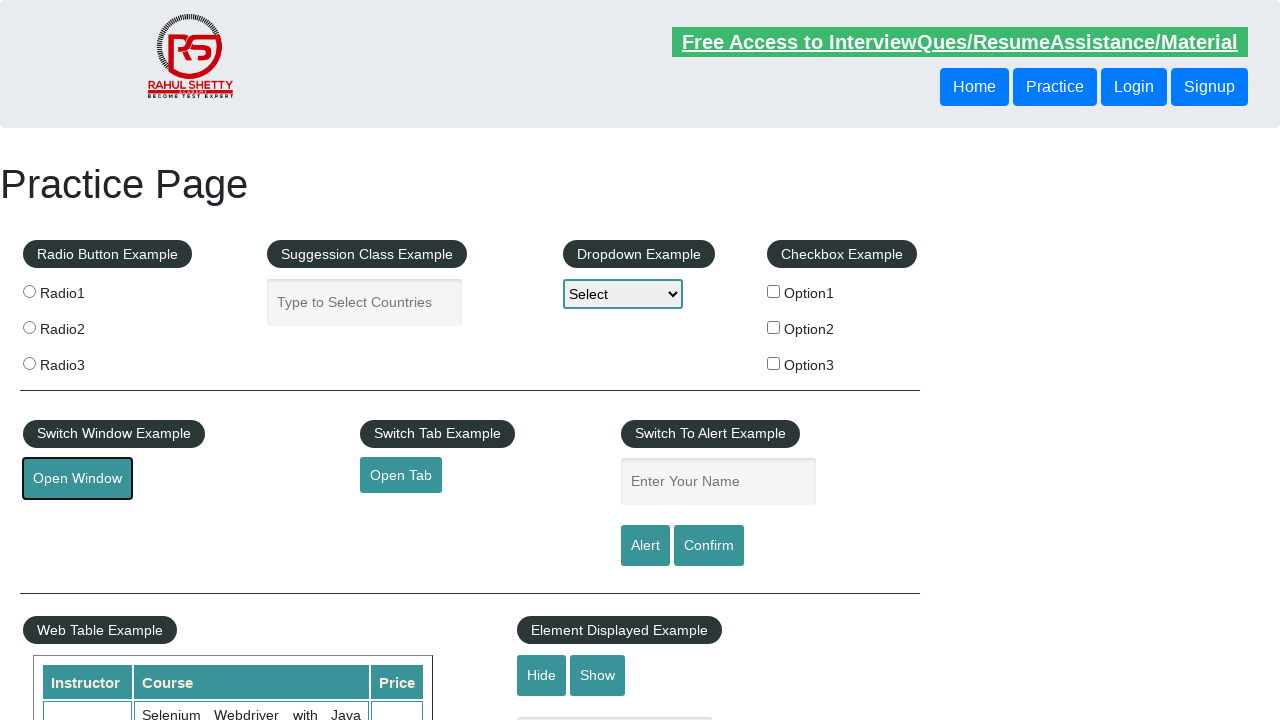

New window/tab finished loading
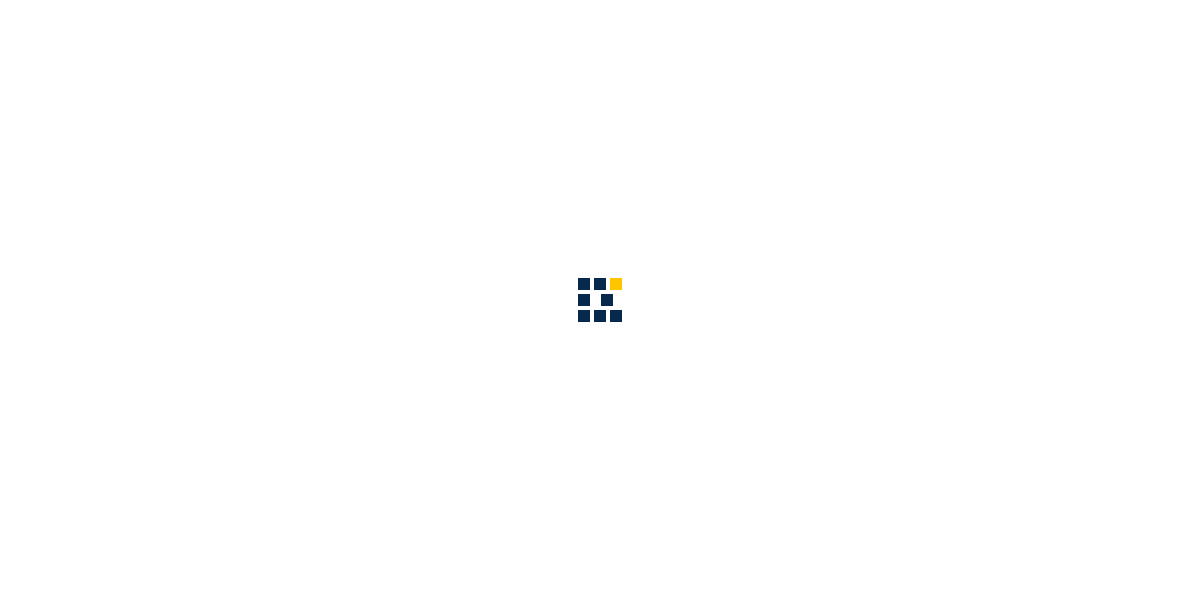

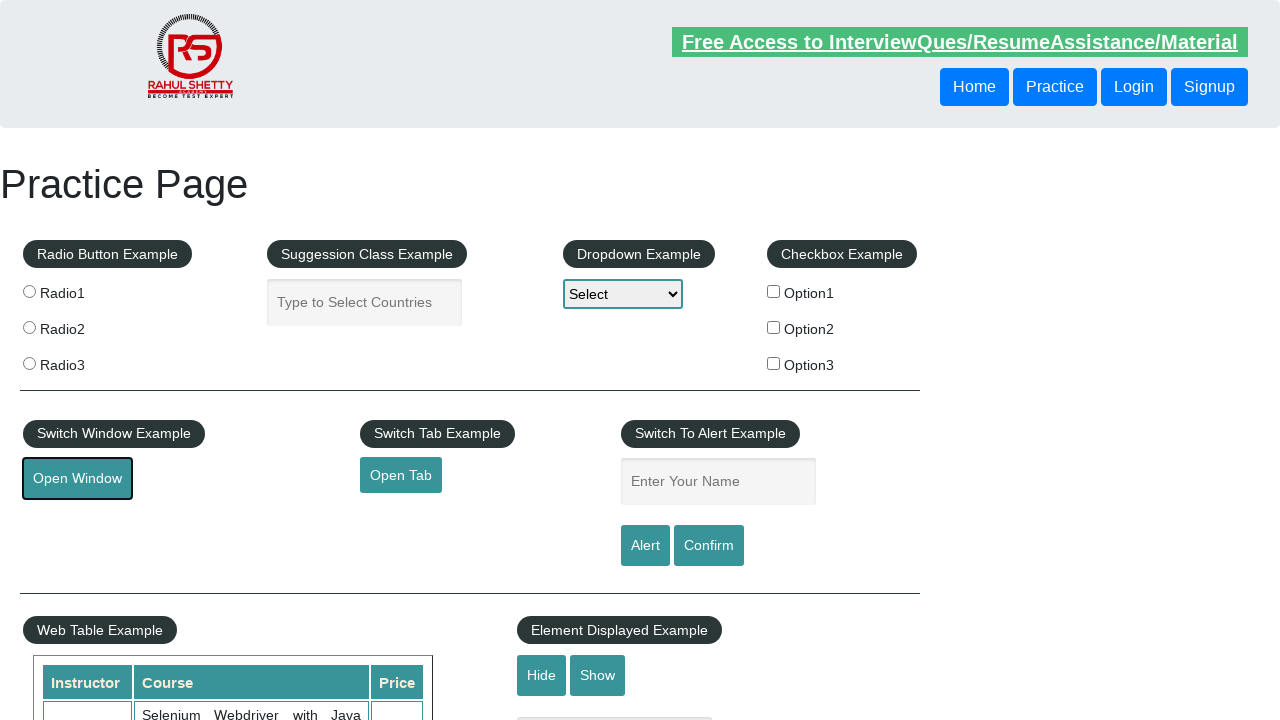